Navigates to an online grocery store and adds specific vegetables (Cucumber, Brocolli, Beetroot) to the shopping cart by finding them in the product list and clicking their "Add to cart" buttons

Starting URL: https://rahulshettyacademy.com/seleniumPractise/

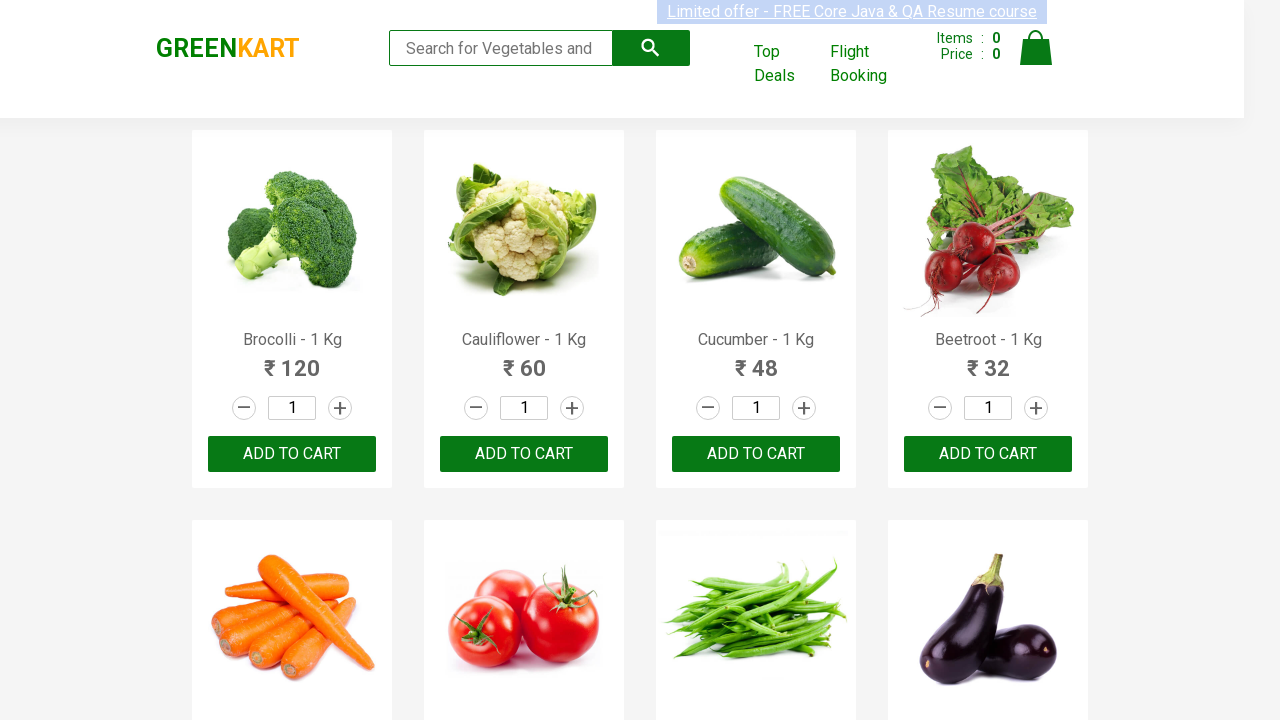

Navigated to online grocery store
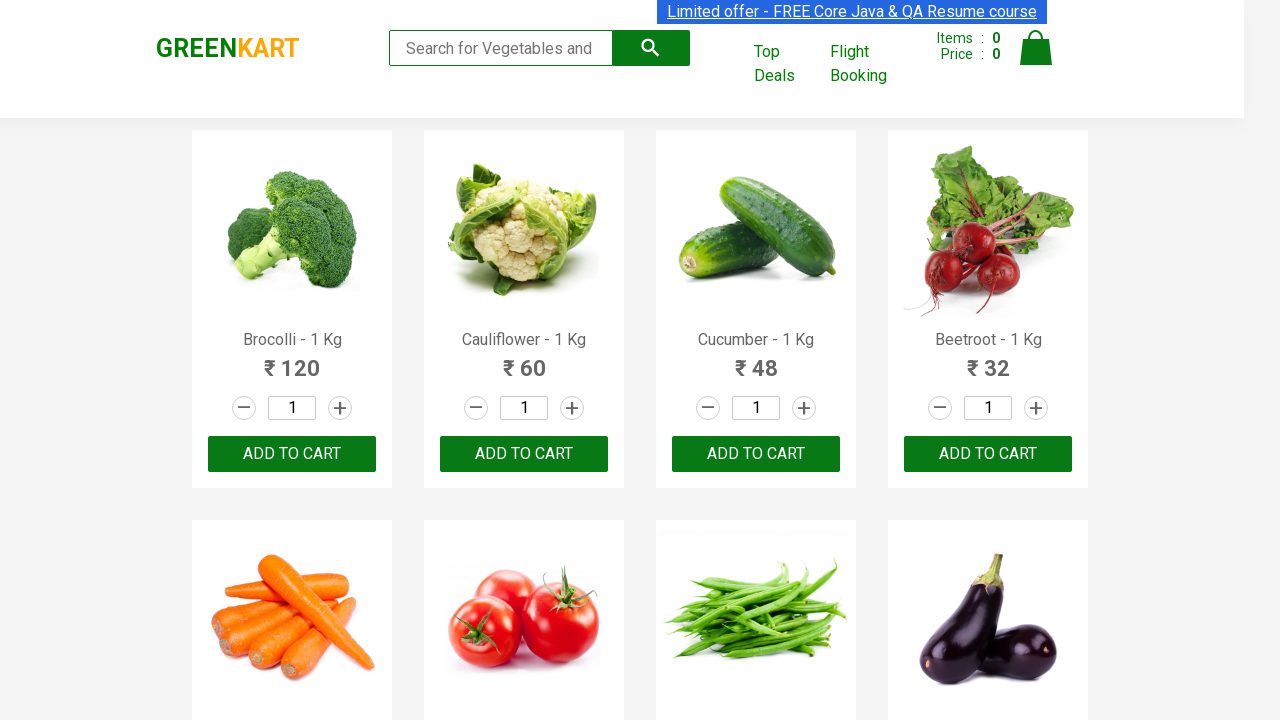

Product list loaded successfully
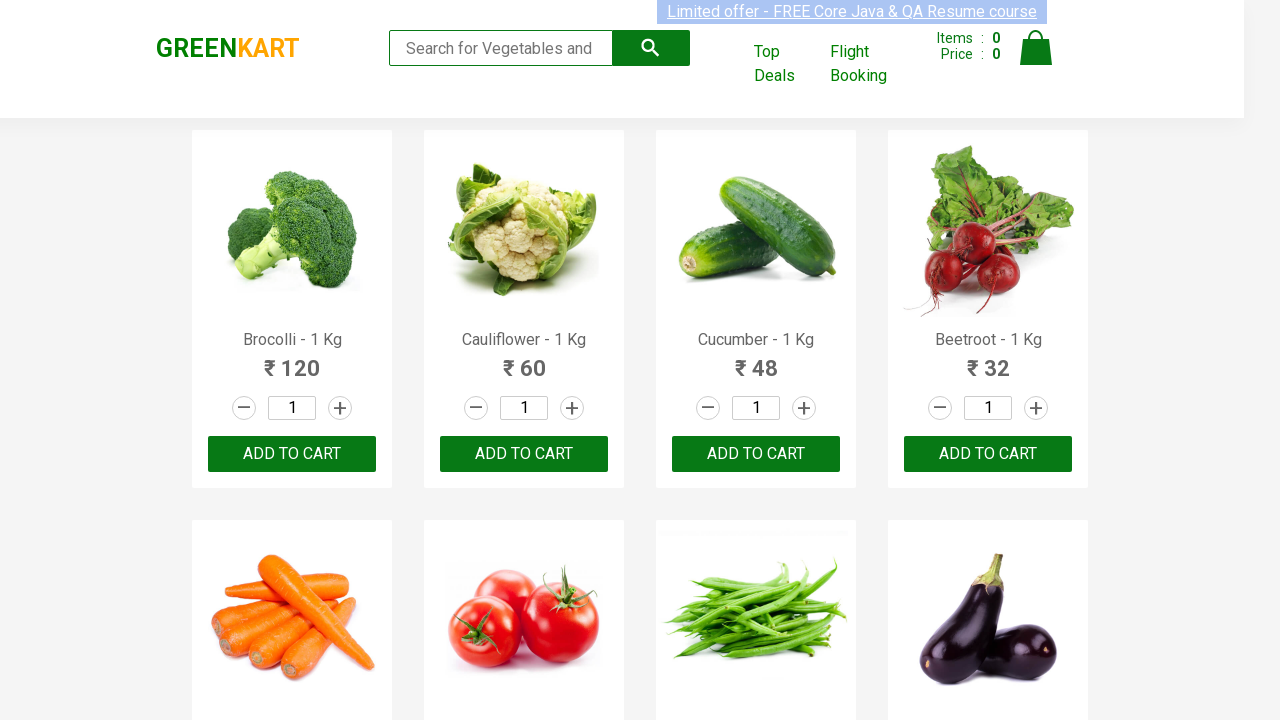

Found 30 products in the list
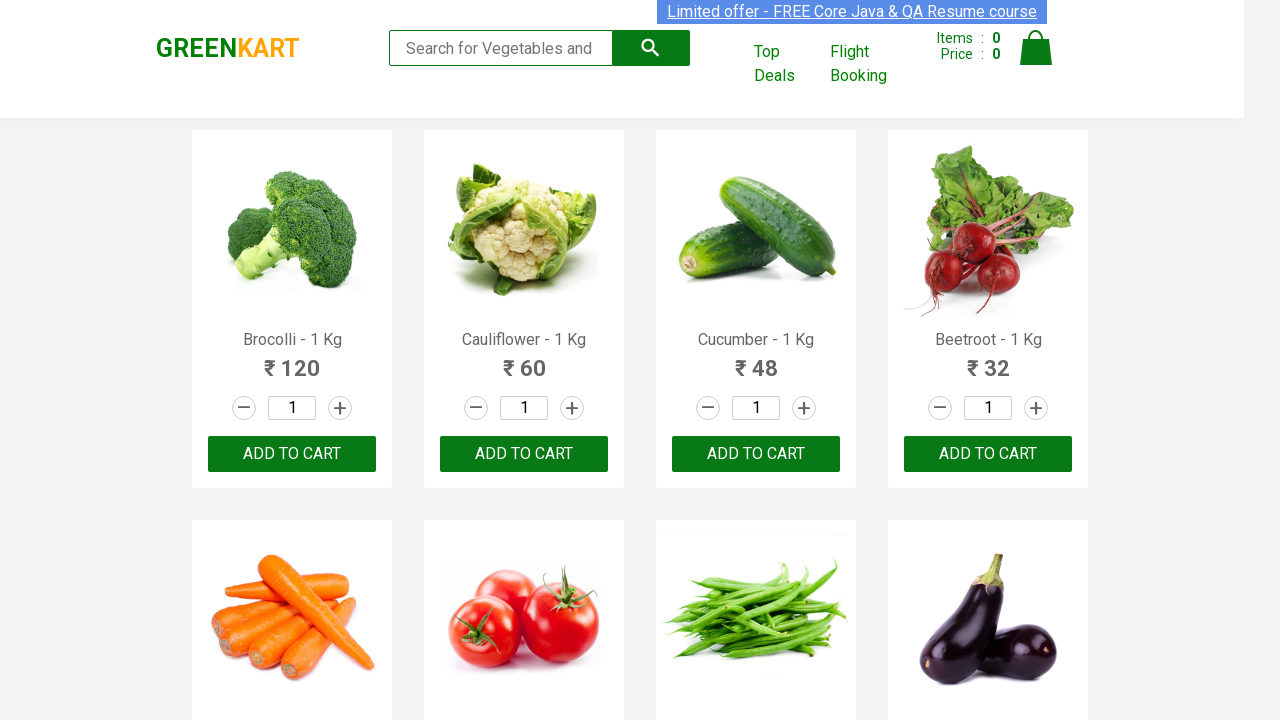

Added 'Brocolli' to shopping cart at (292, 454) on xpath=//div[@class='product-action']/button >> nth=0
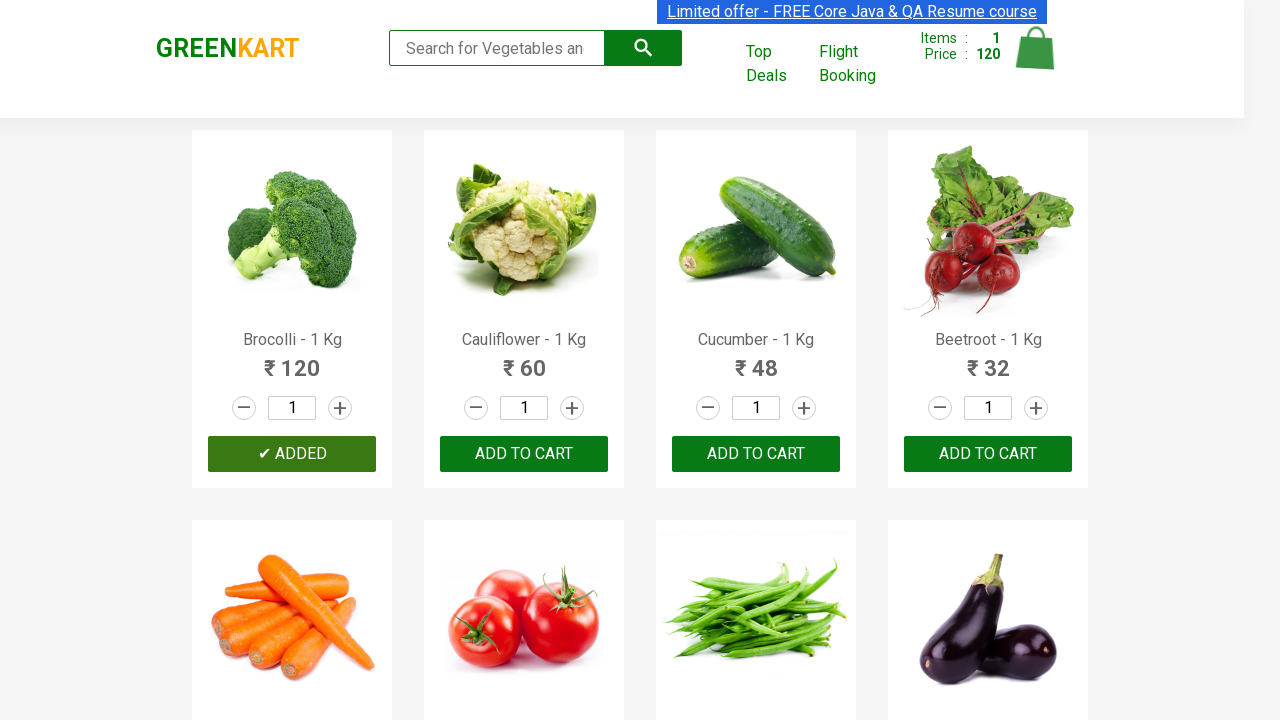

Added 'Cucumber' to shopping cart at (756, 454) on xpath=//div[@class='product-action']/button >> nth=2
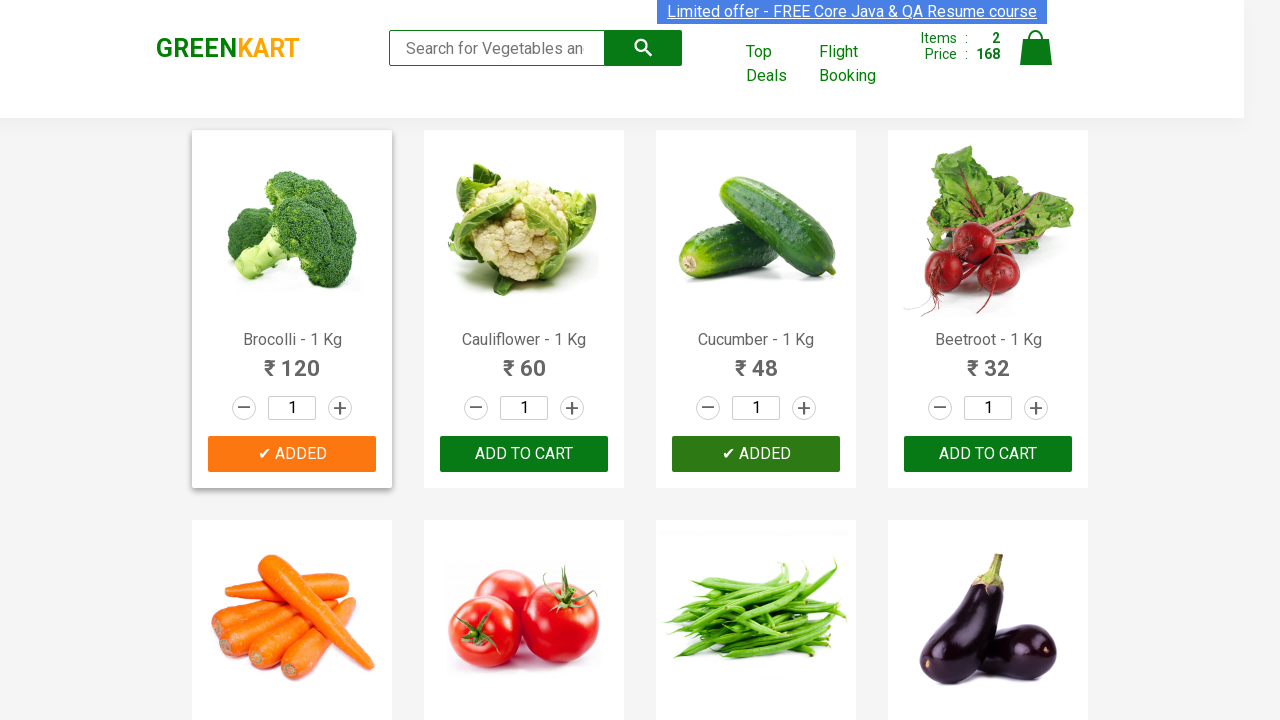

Added 'Beetroot' to shopping cart at (988, 454) on xpath=//div[@class='product-action']/button >> nth=3
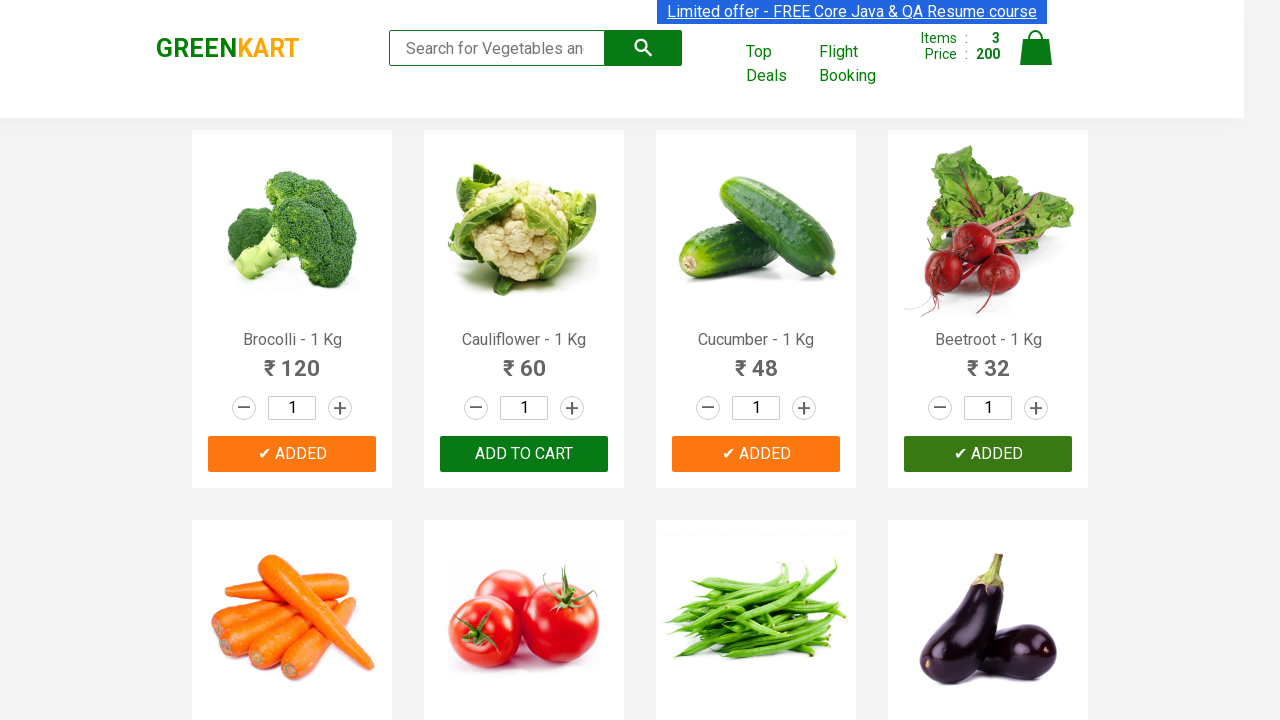

Successfully added all 3 items to cart
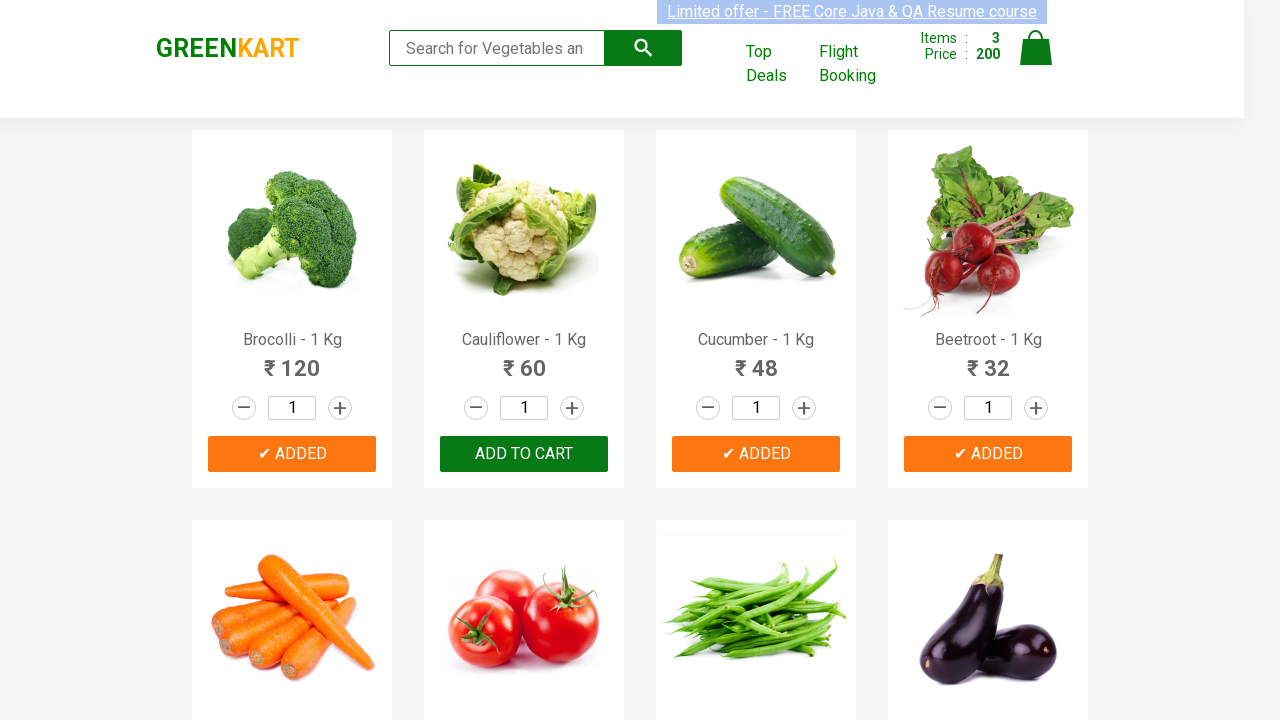

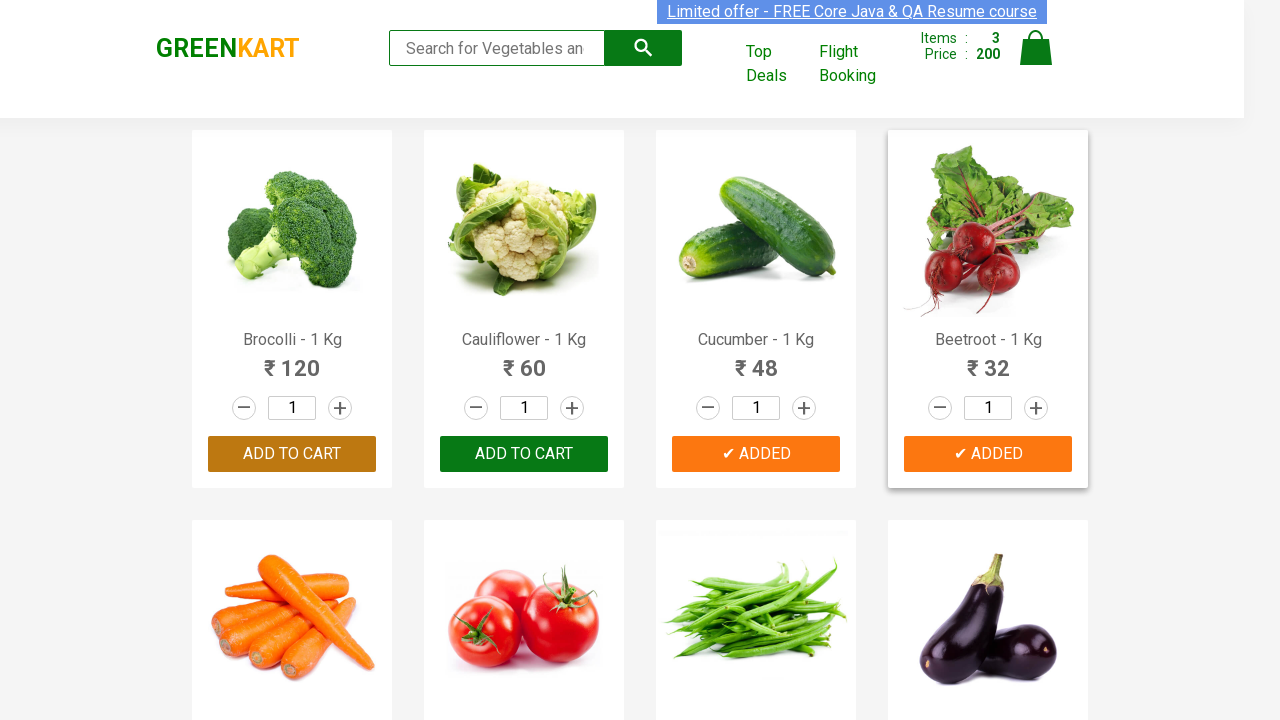